Navigates to a demo frames page and clicks on the "Multiple" frames tab to switch to that section

Starting URL: https://demo.automationtesting.in/Frames.html

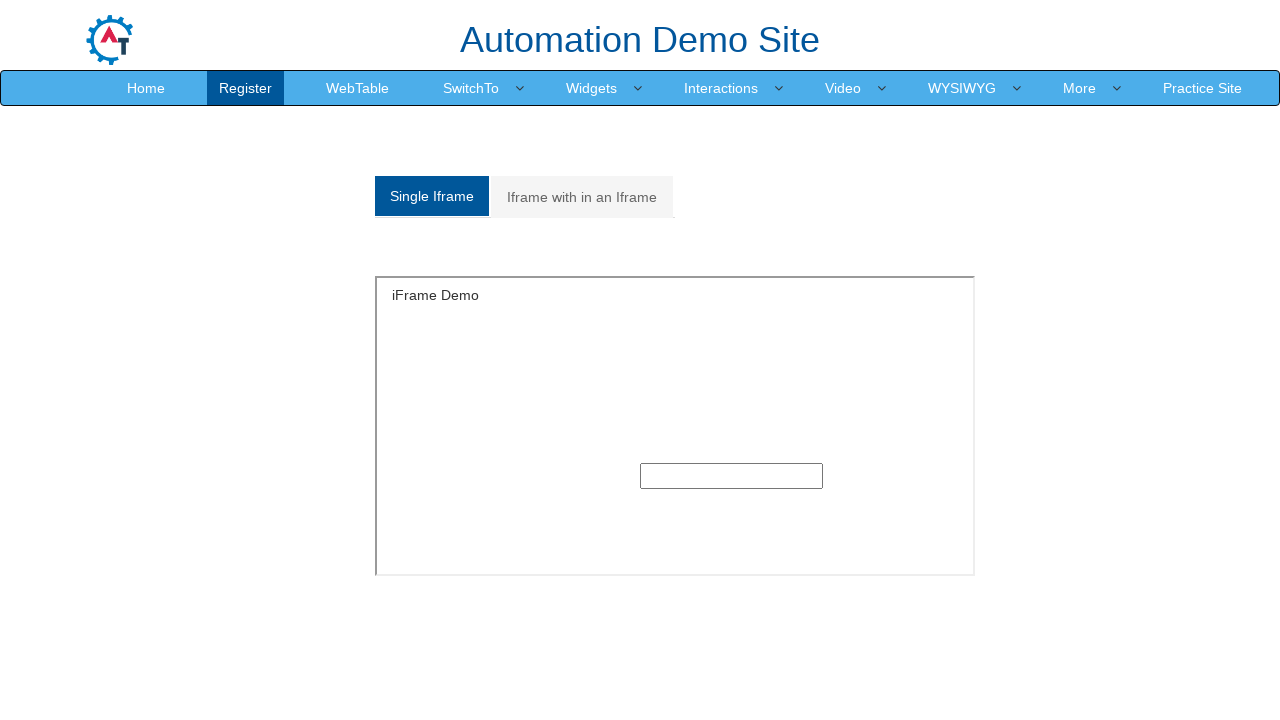

Navigated to demo frames page
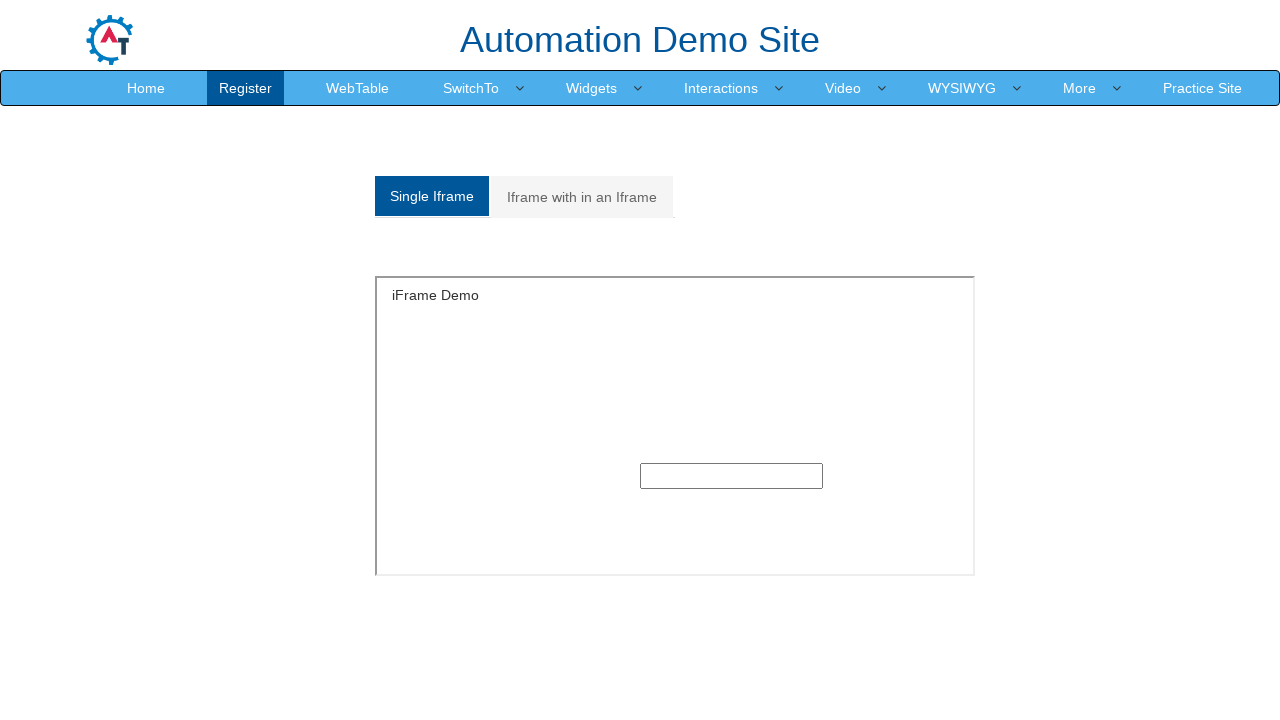

Clicked on the 'Multiple' frames tab at (582, 197) on xpath=//a[@href='#Multiple']
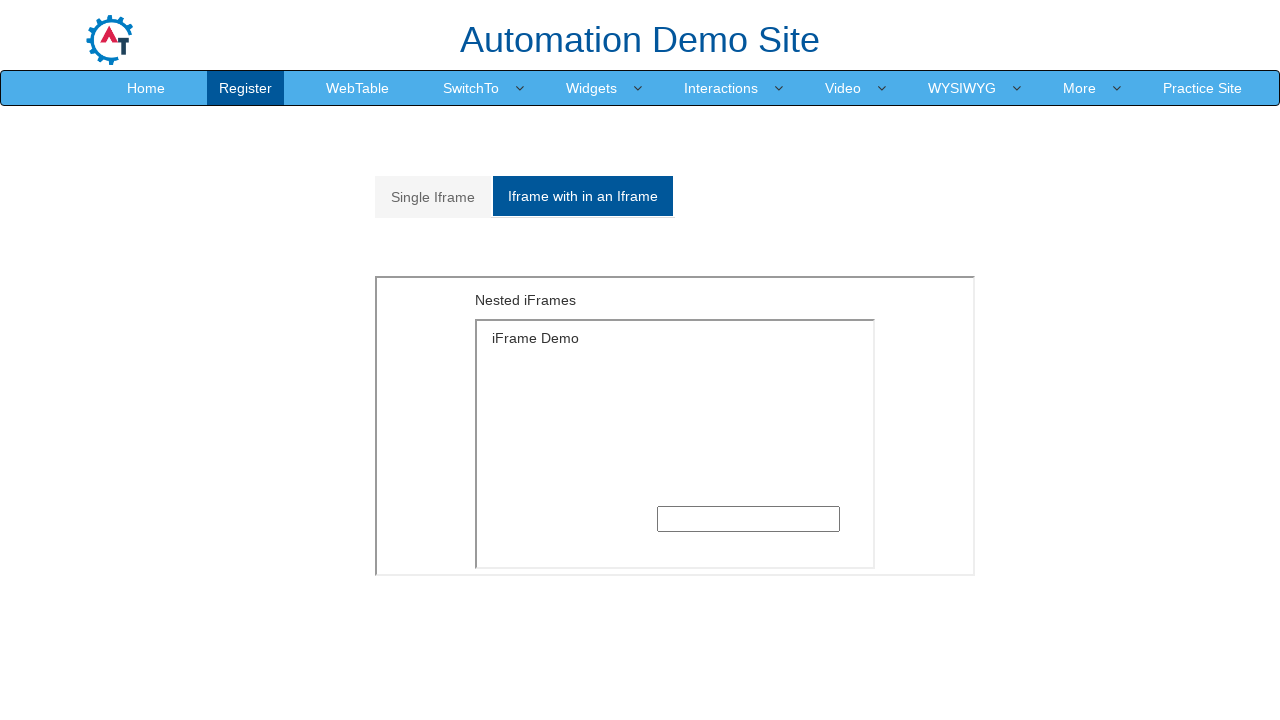

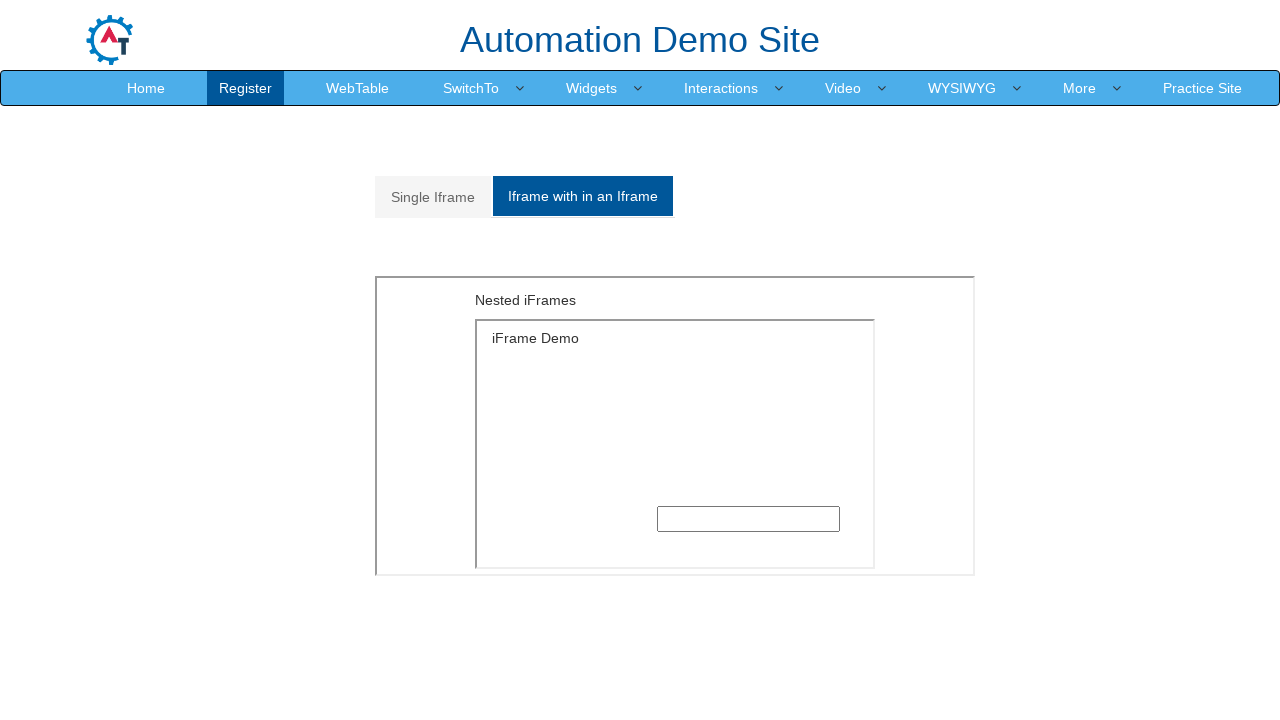